Tests that a todo item is removed when edited to an empty string

Starting URL: https://demo.playwright.dev/todomvc

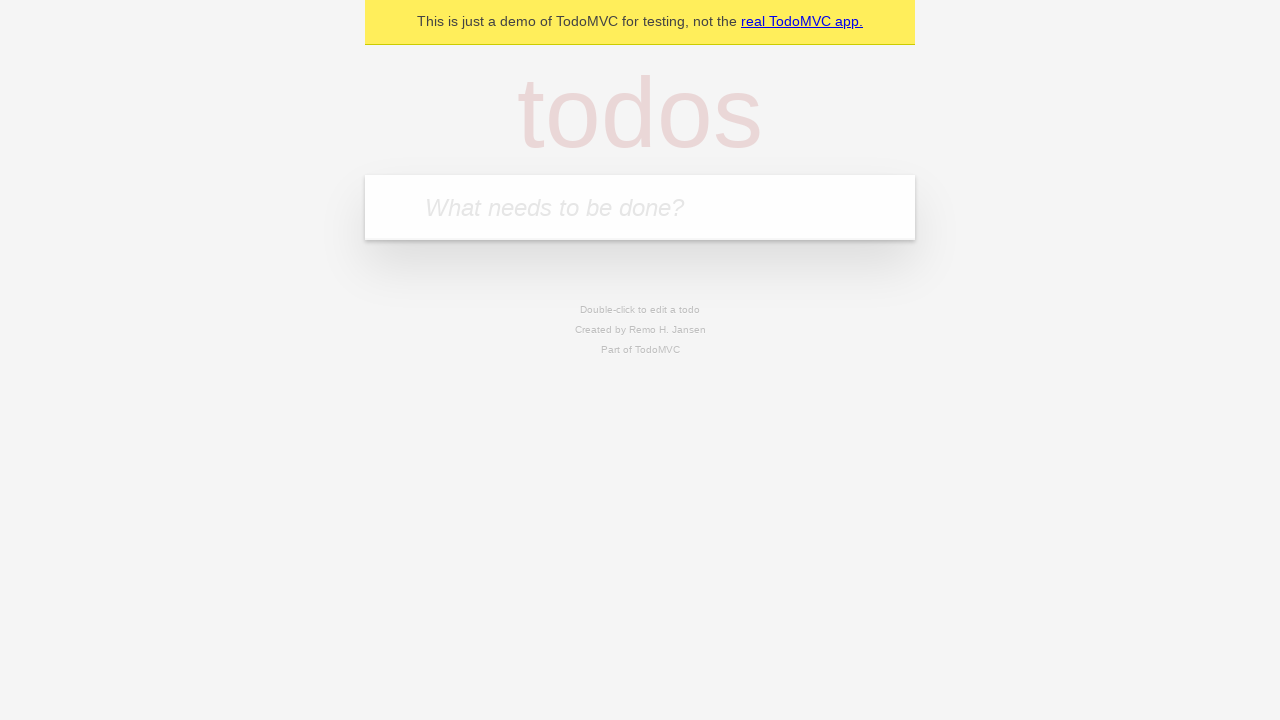

Navigated to TodoMVC demo page
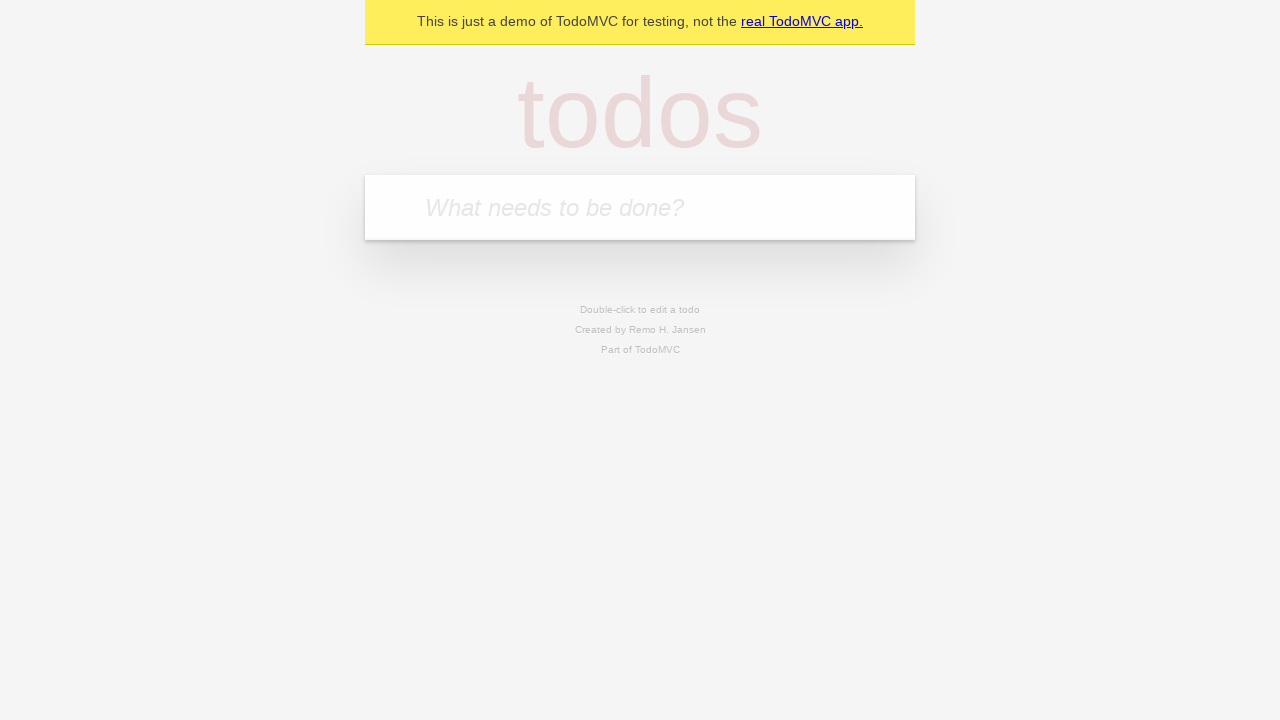

Filled todo input with 'buy some cheese' on internal:attr=[placeholder="What needs to be done?"i]
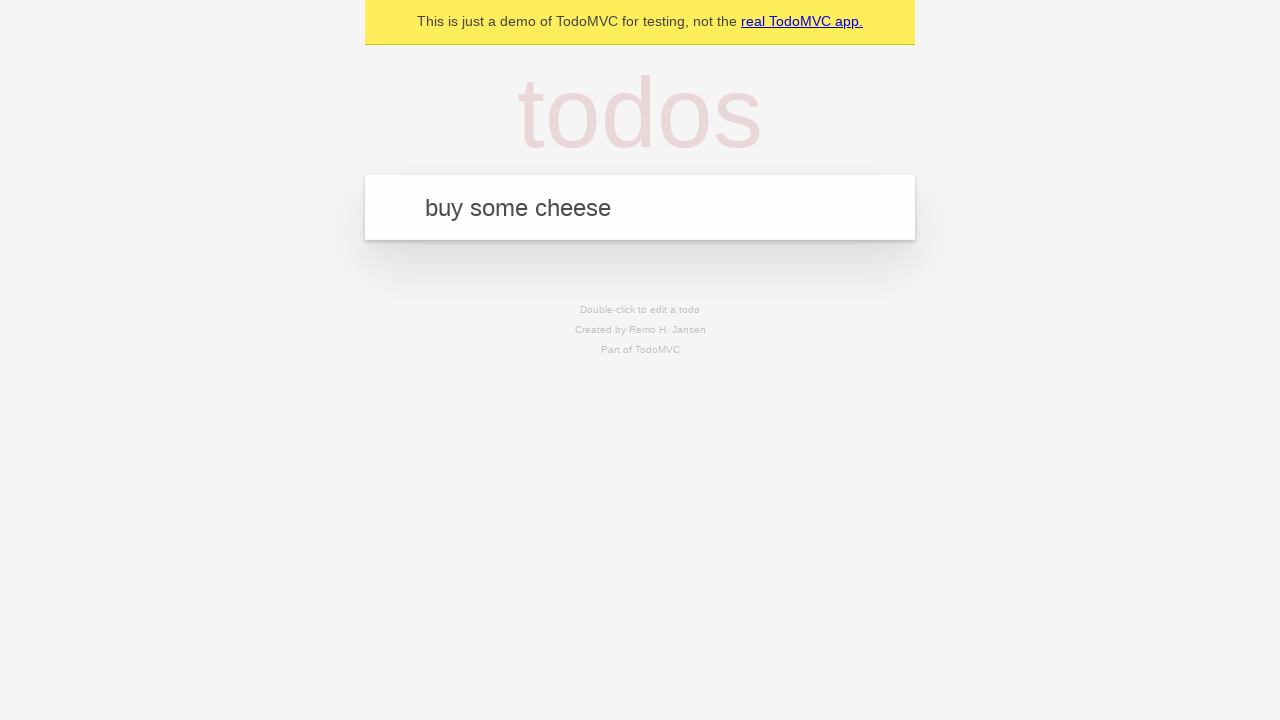

Pressed Enter to create todo 'buy some cheese' on internal:attr=[placeholder="What needs to be done?"i]
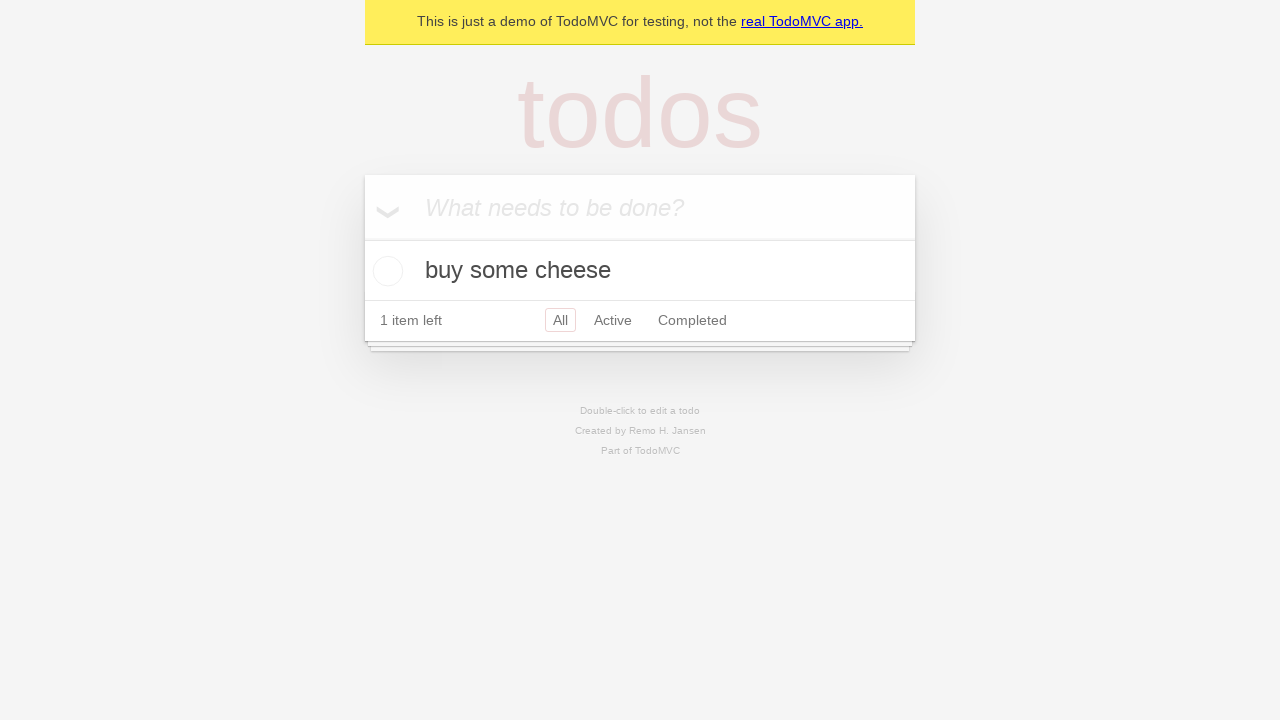

Filled todo input with 'feed the cat' on internal:attr=[placeholder="What needs to be done?"i]
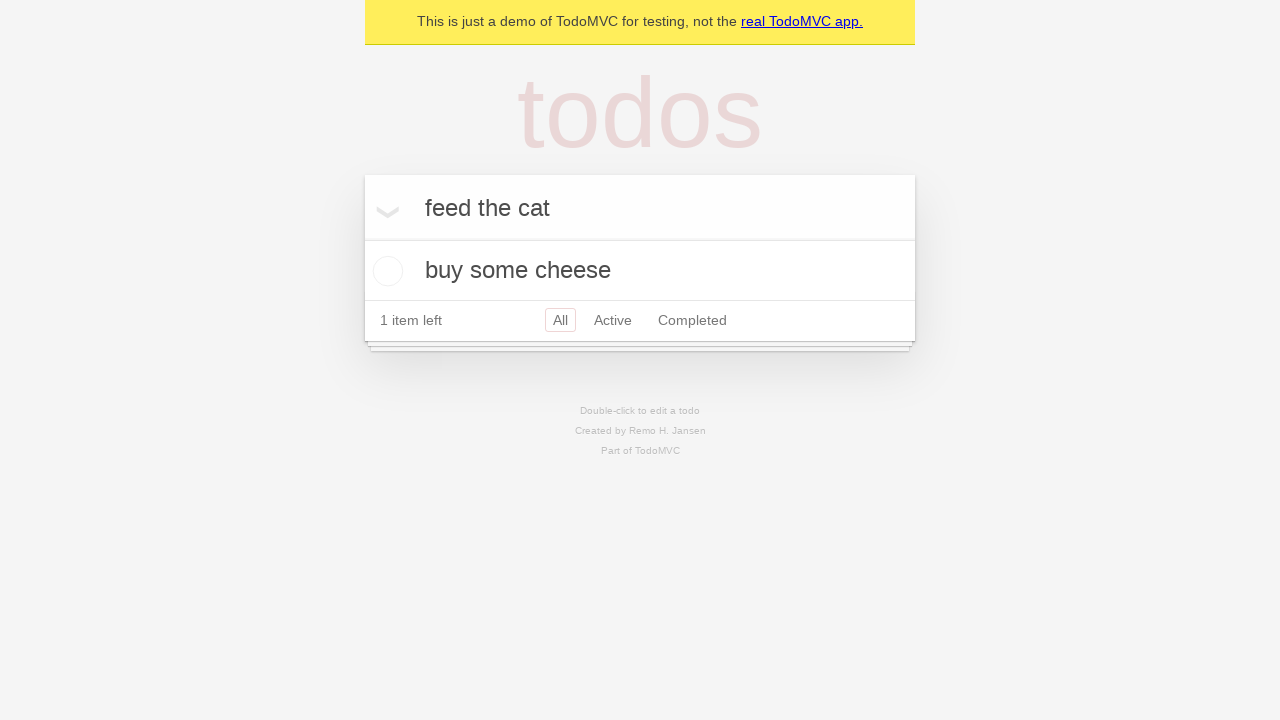

Pressed Enter to create todo 'feed the cat' on internal:attr=[placeholder="What needs to be done?"i]
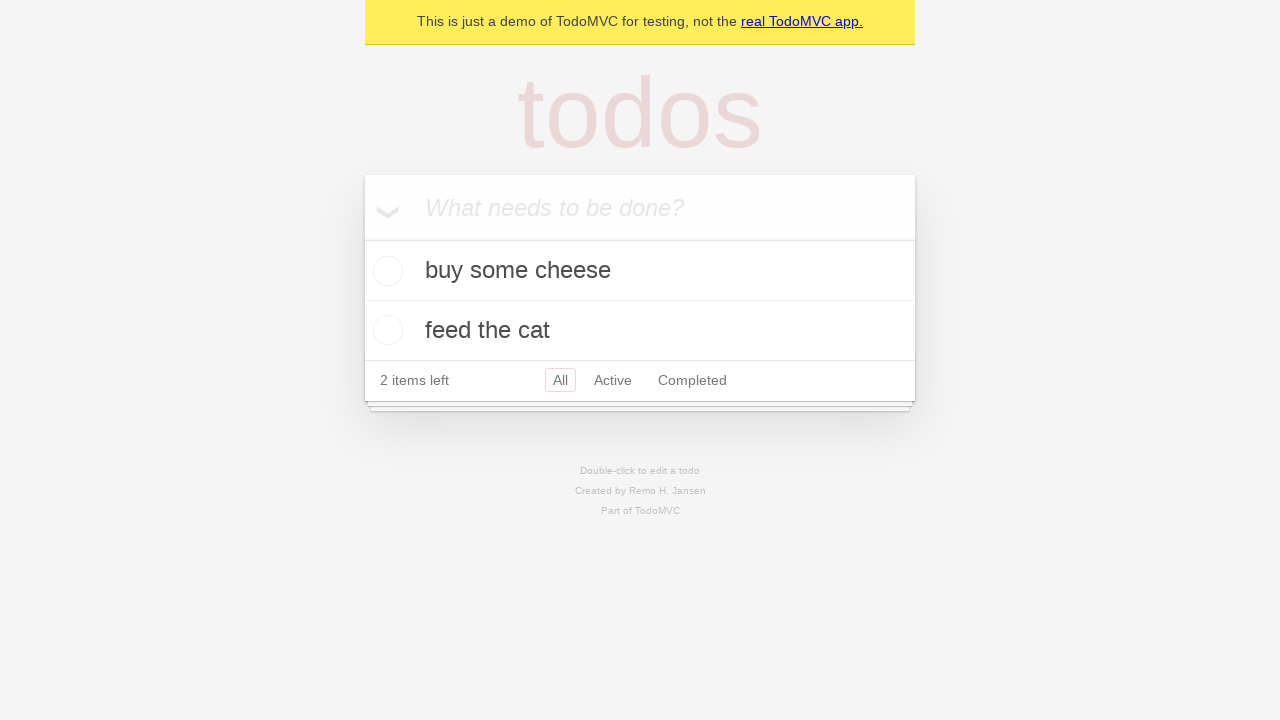

Filled todo input with 'book a doctors appointment' on internal:attr=[placeholder="What needs to be done?"i]
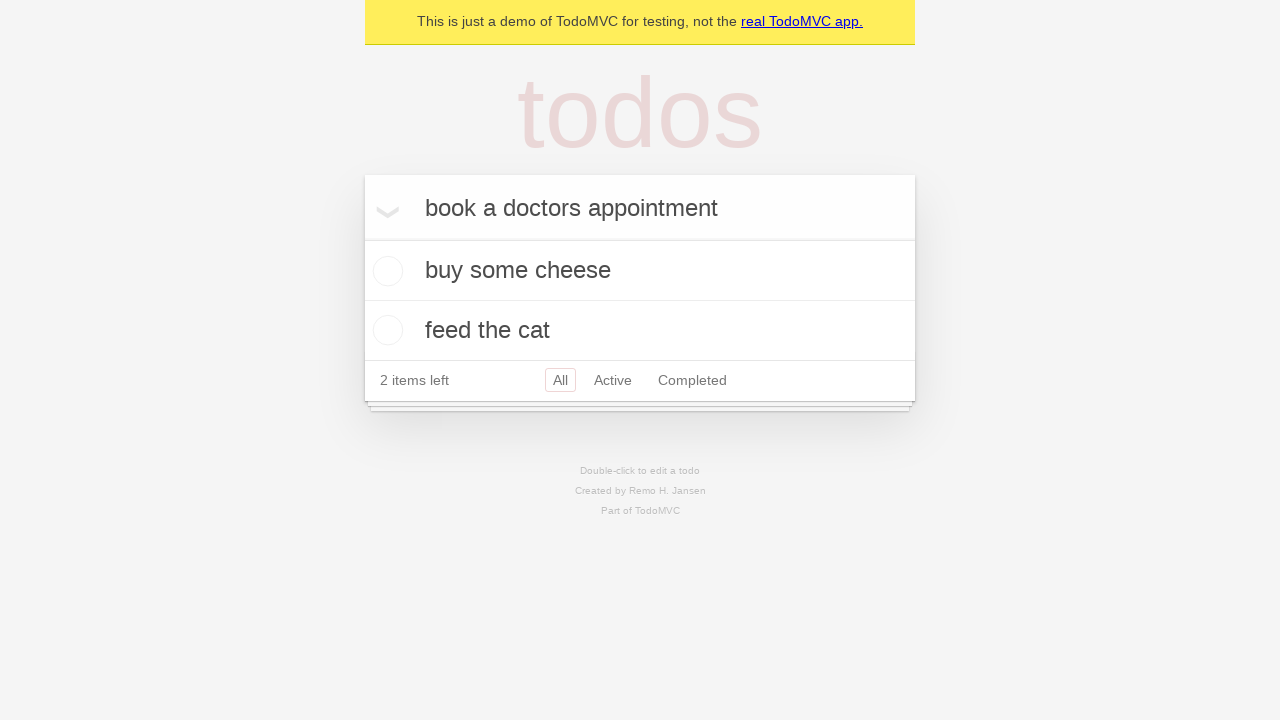

Pressed Enter to create todo 'book a doctors appointment' on internal:attr=[placeholder="What needs to be done?"i]
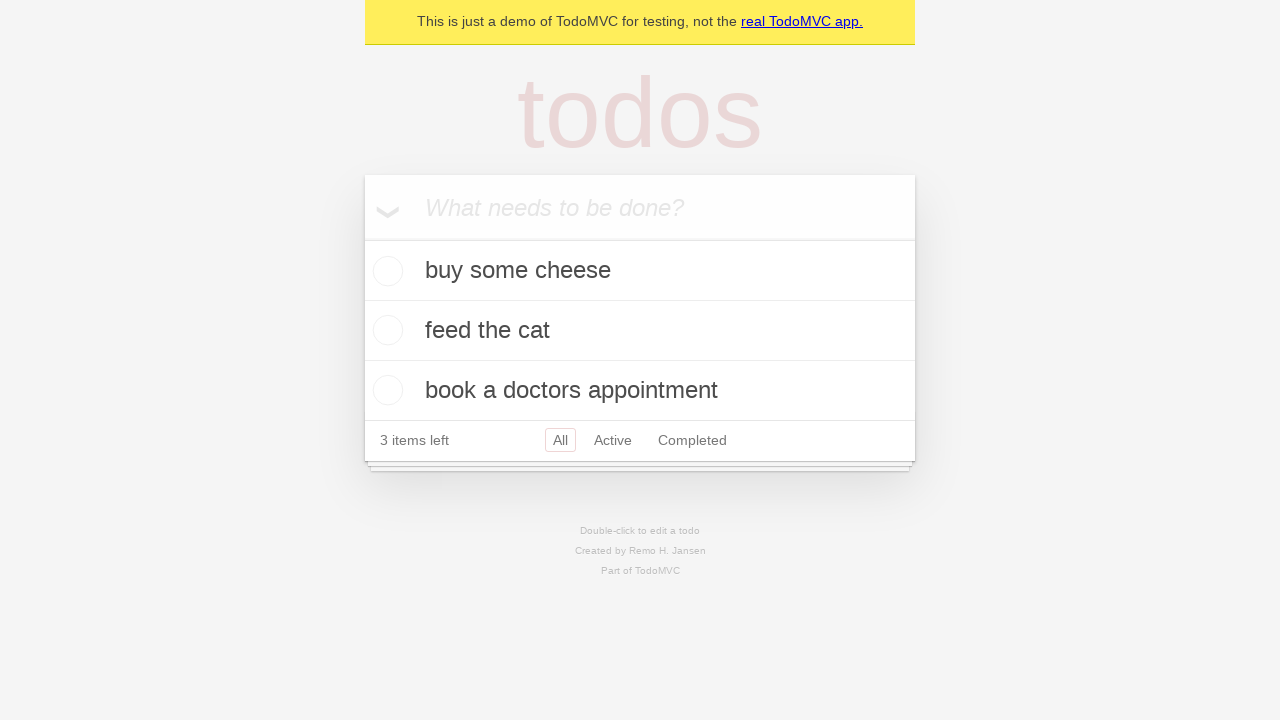

Double-clicked second todo item to enter edit mode at (640, 331) on internal:testid=[data-testid="todo-item"s] >> nth=1
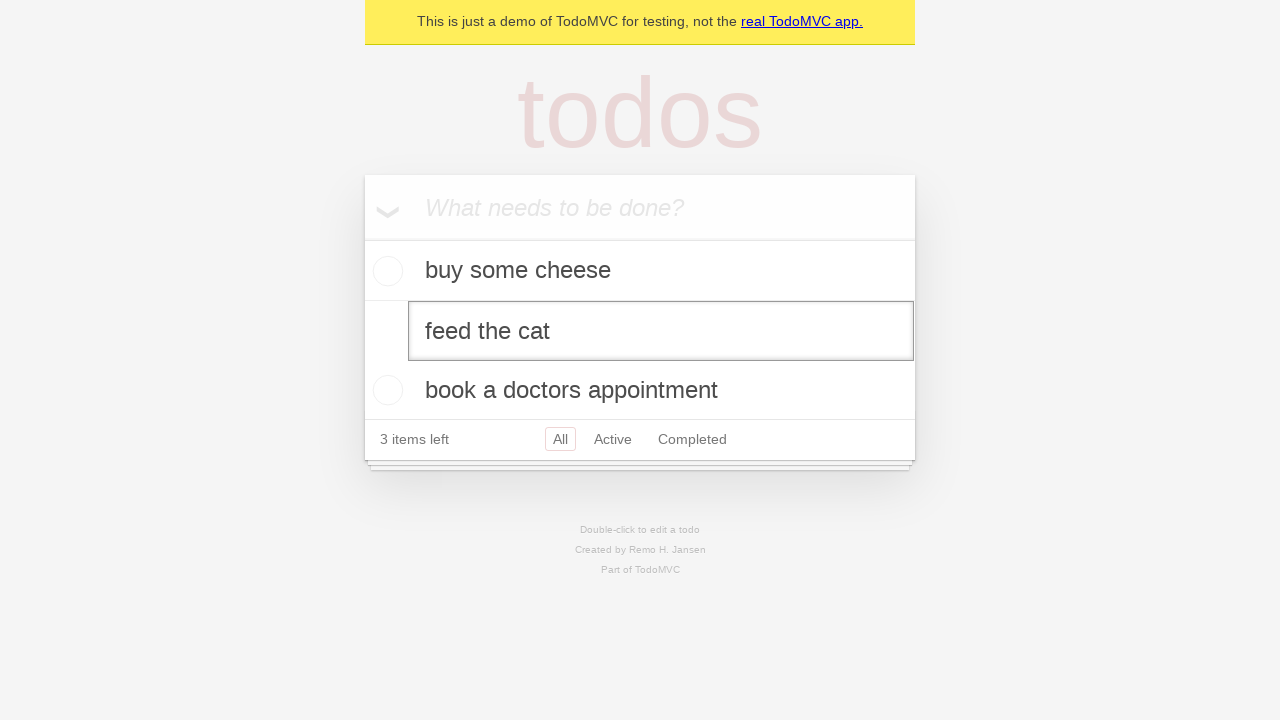

Cleared text in edit field, leaving it empty on internal:testid=[data-testid="todo-item"s] >> nth=1 >> internal:role=textbox[nam
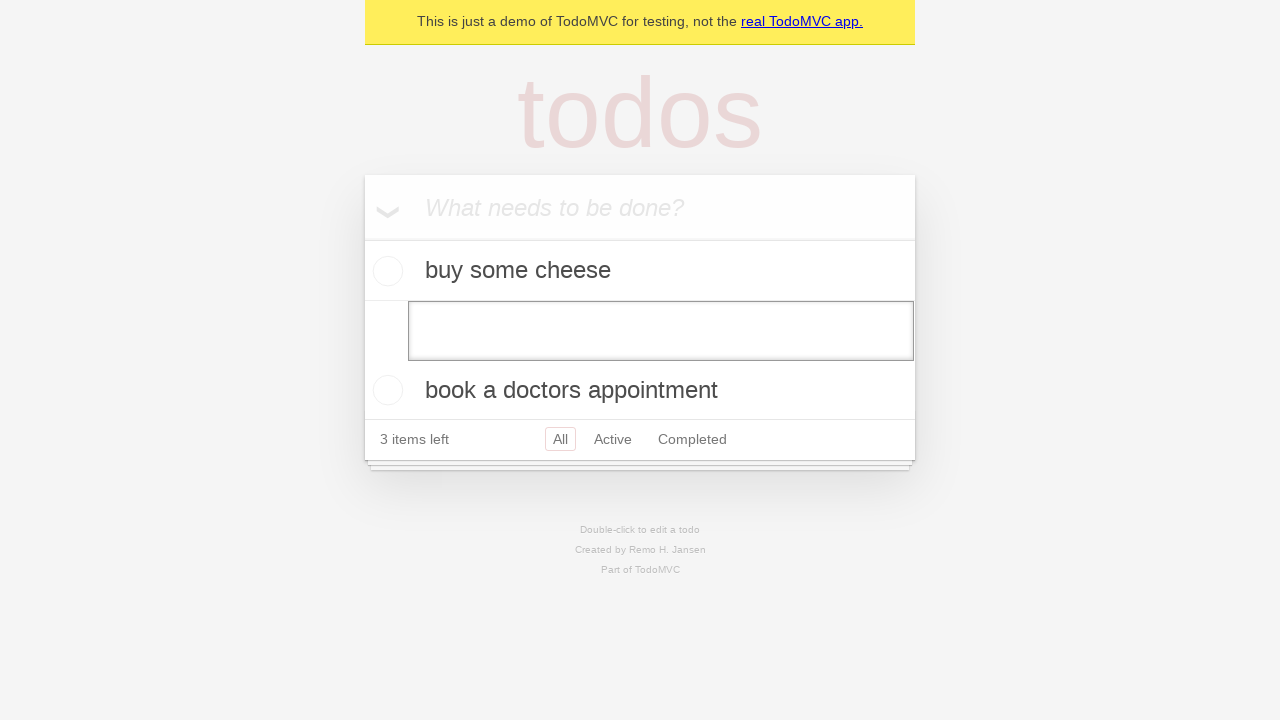

Pressed Enter to confirm empty edit, removing the todo item on internal:testid=[data-testid="todo-item"s] >> nth=1 >> internal:role=textbox[nam
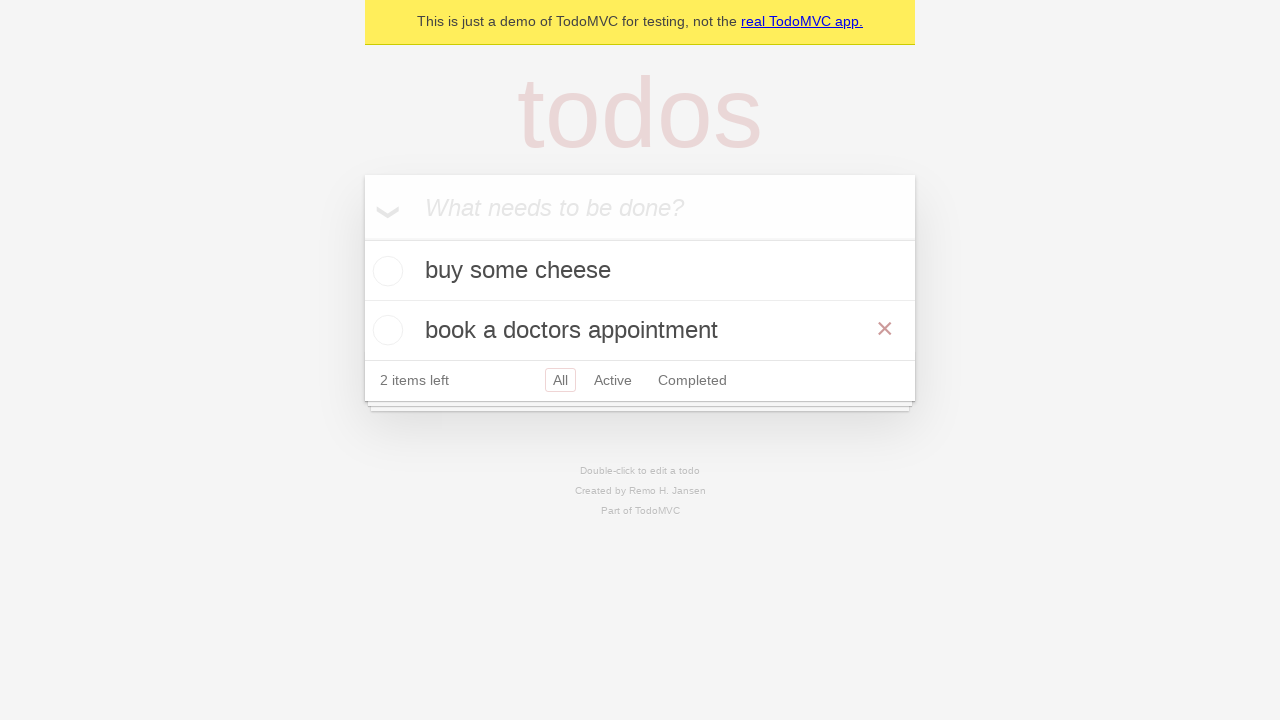

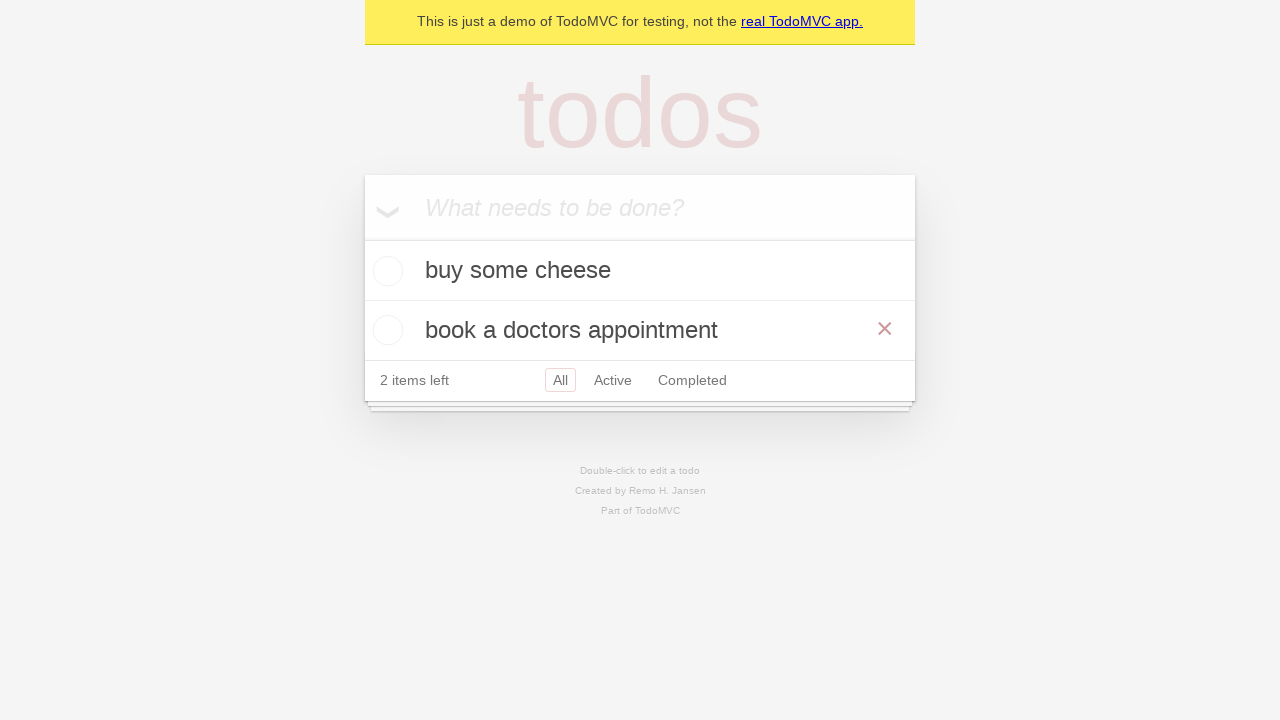